Tests adding multiple products to cart by selecting a laptop (Sony Vaio i7) and a phone (iPhone 6 32gb) from their respective categories, handling alert popups after each addition

Starting URL: https://www.demoblaze.com/index.html#

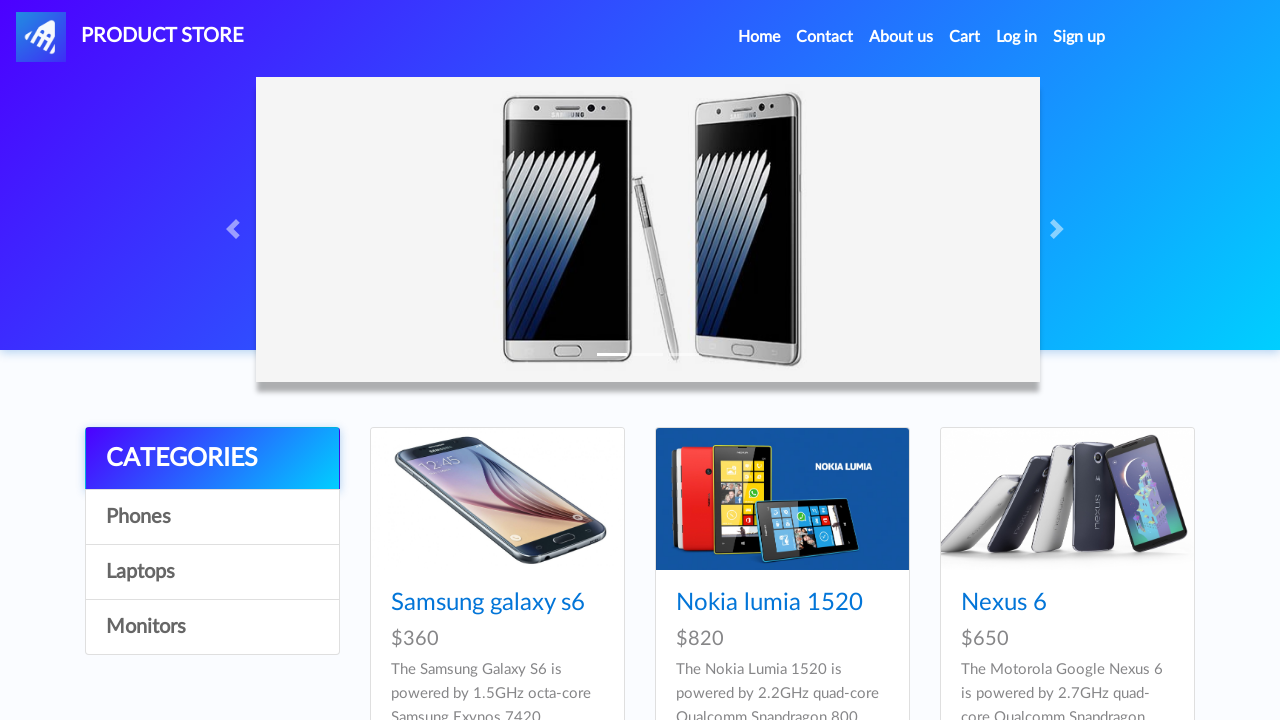

Clicked Laptops category at (212, 572) on text=Laptops
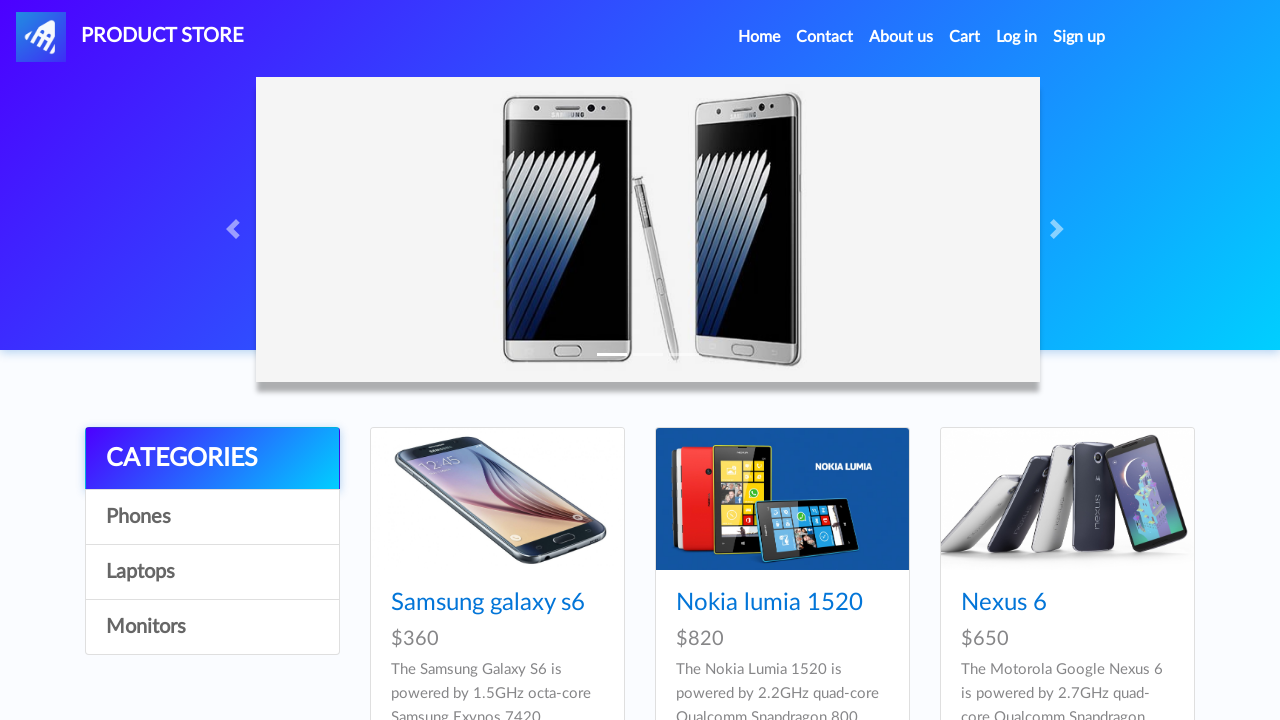

Waited for Laptops category to load
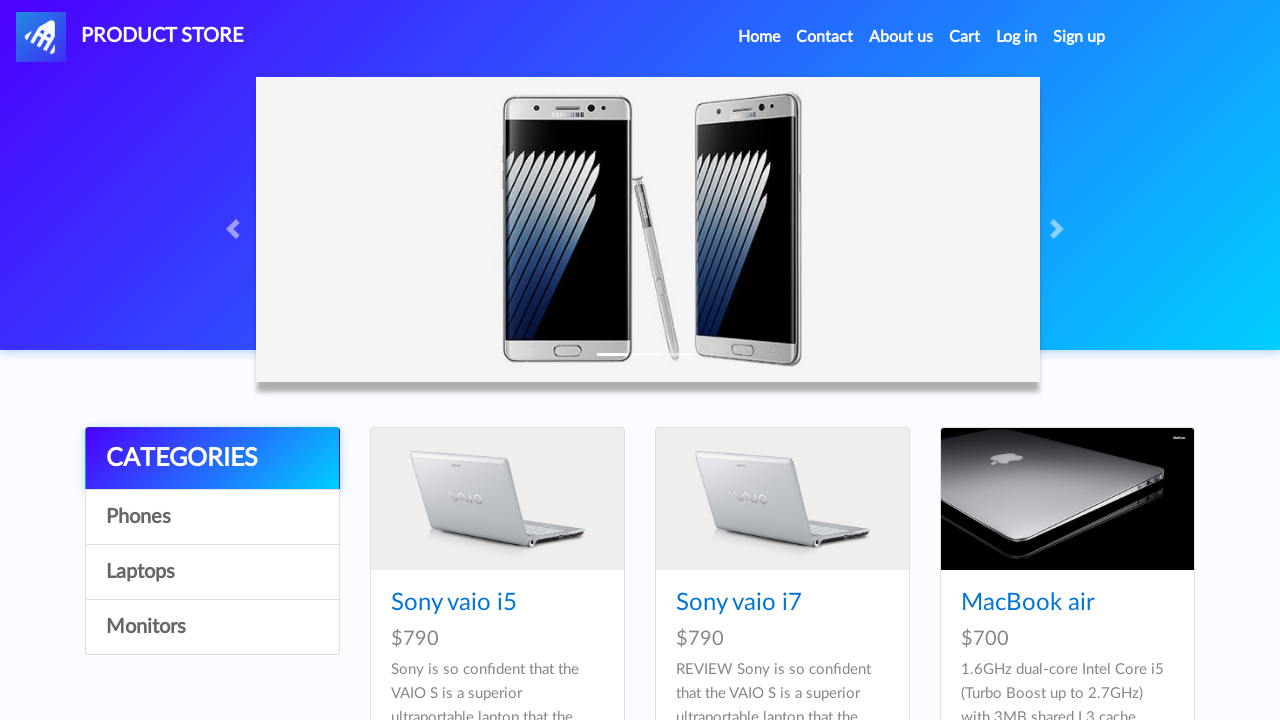

Clicked Sony Vaio i7 laptop product at (739, 603) on text=Sony vaio i7
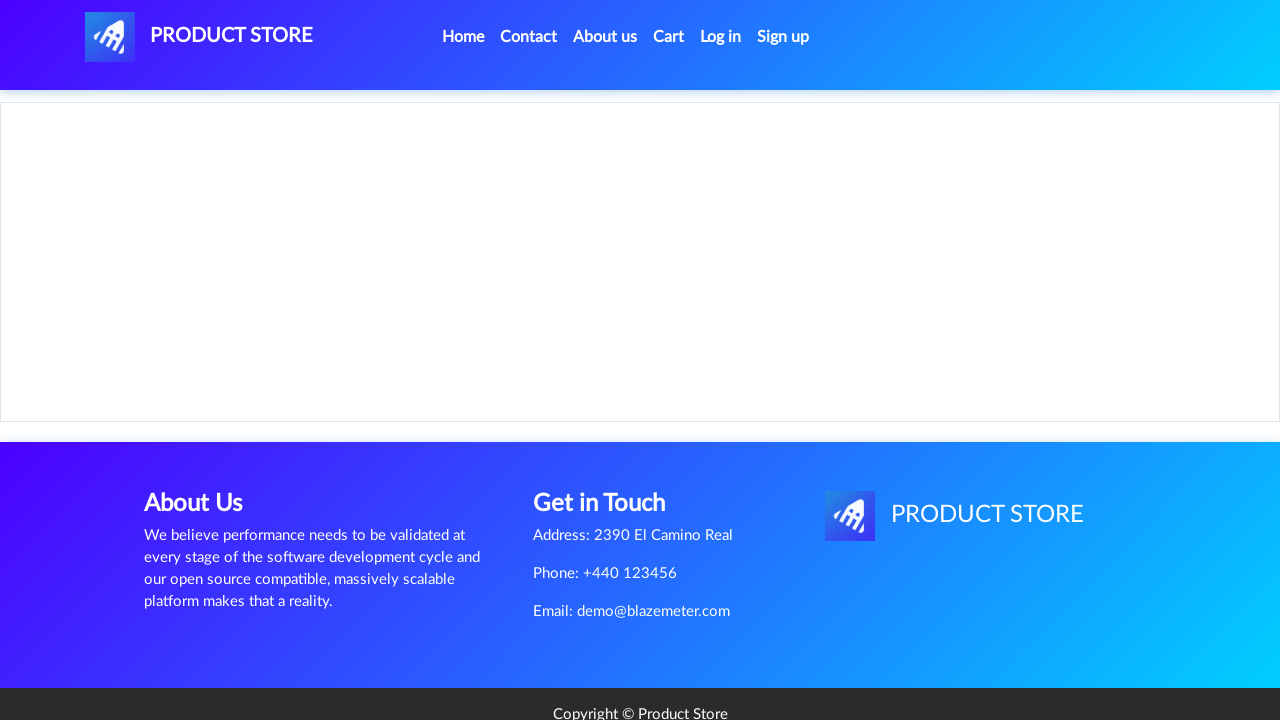

Waited for Sony Vaio i7 product page to load
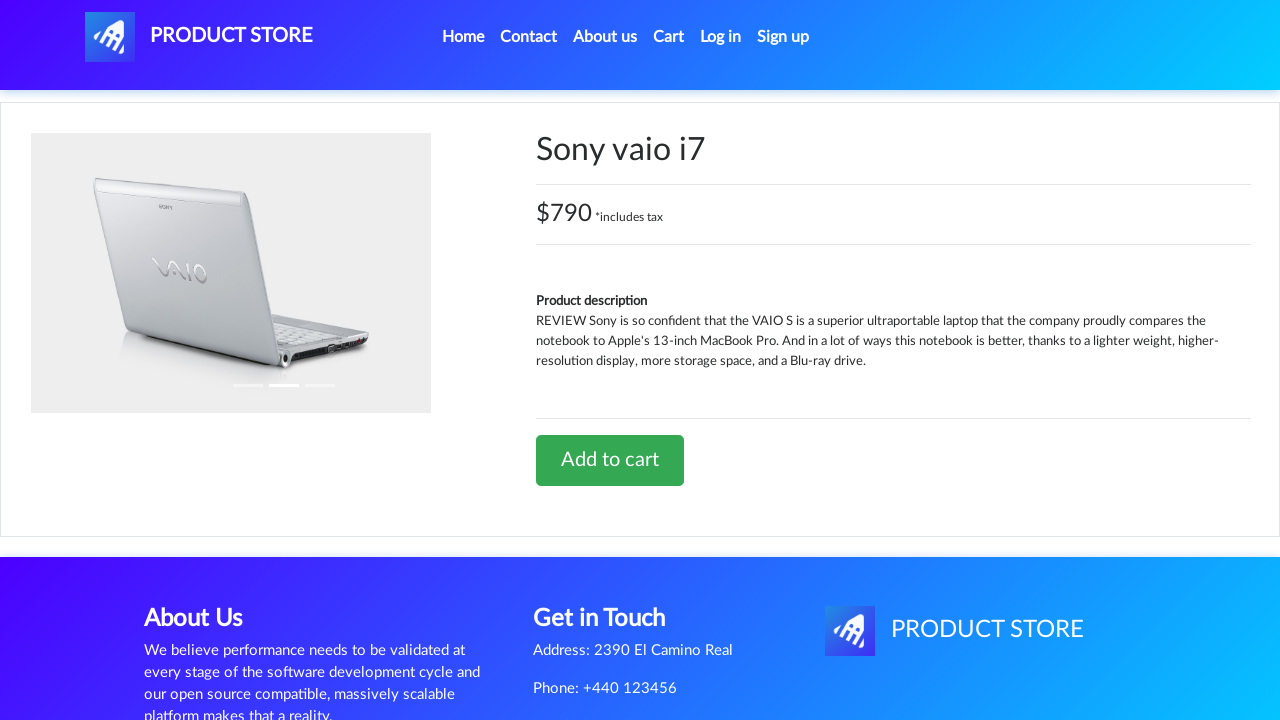

Clicked Add to cart button for Sony Vaio i7 at (610, 460) on text=Add to cart
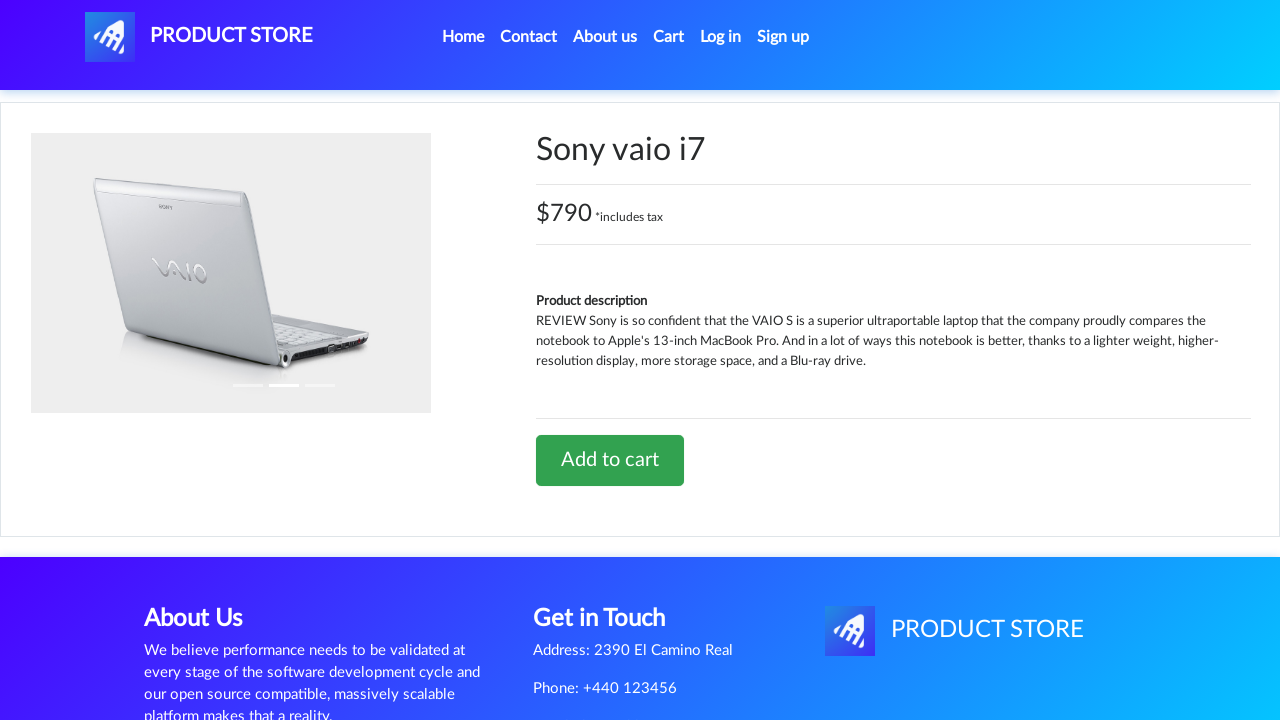

Alert popup accepted after adding Sony Vaio i7 to cart
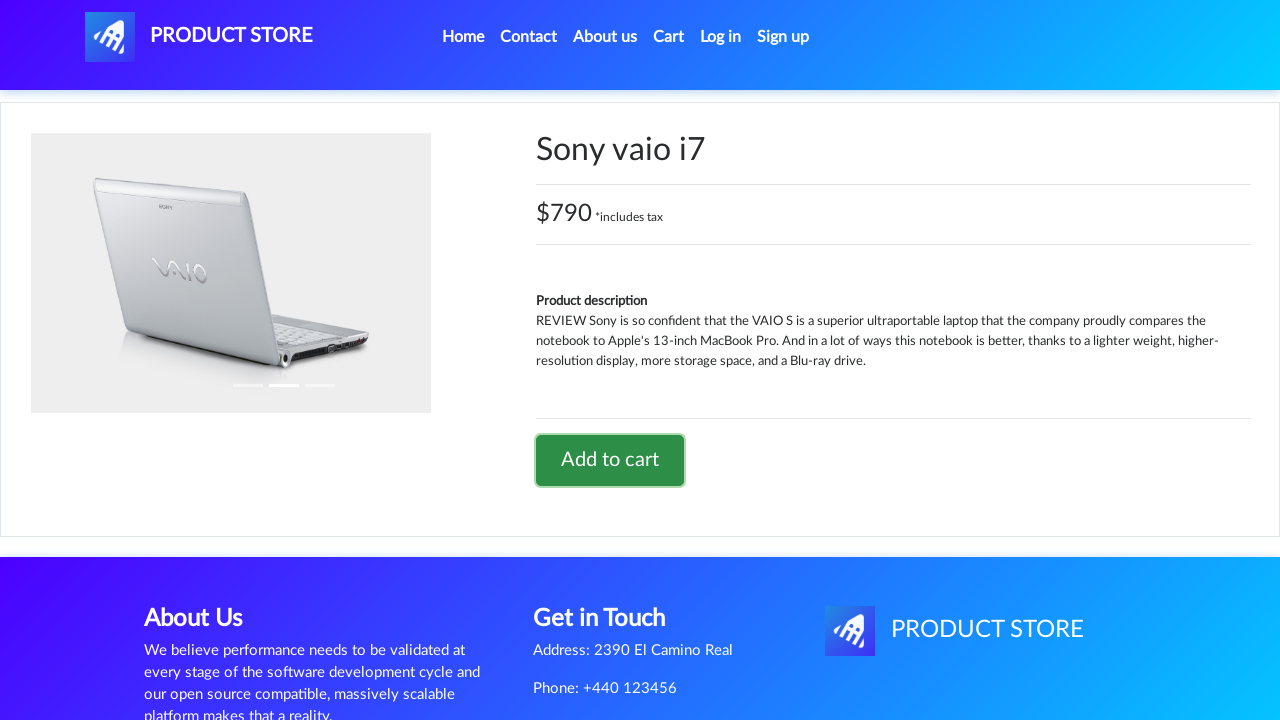

Waited for alert popup to close
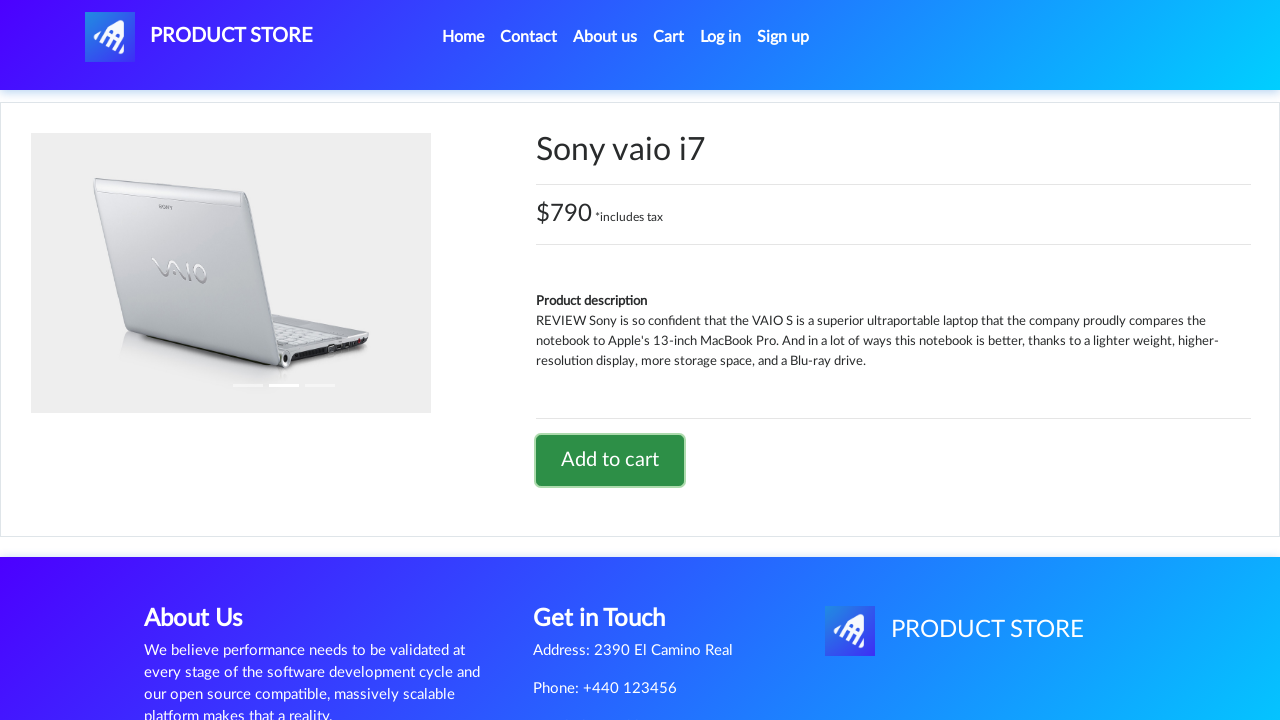

Clicked Home navigation link at (463, 37) on text=Home
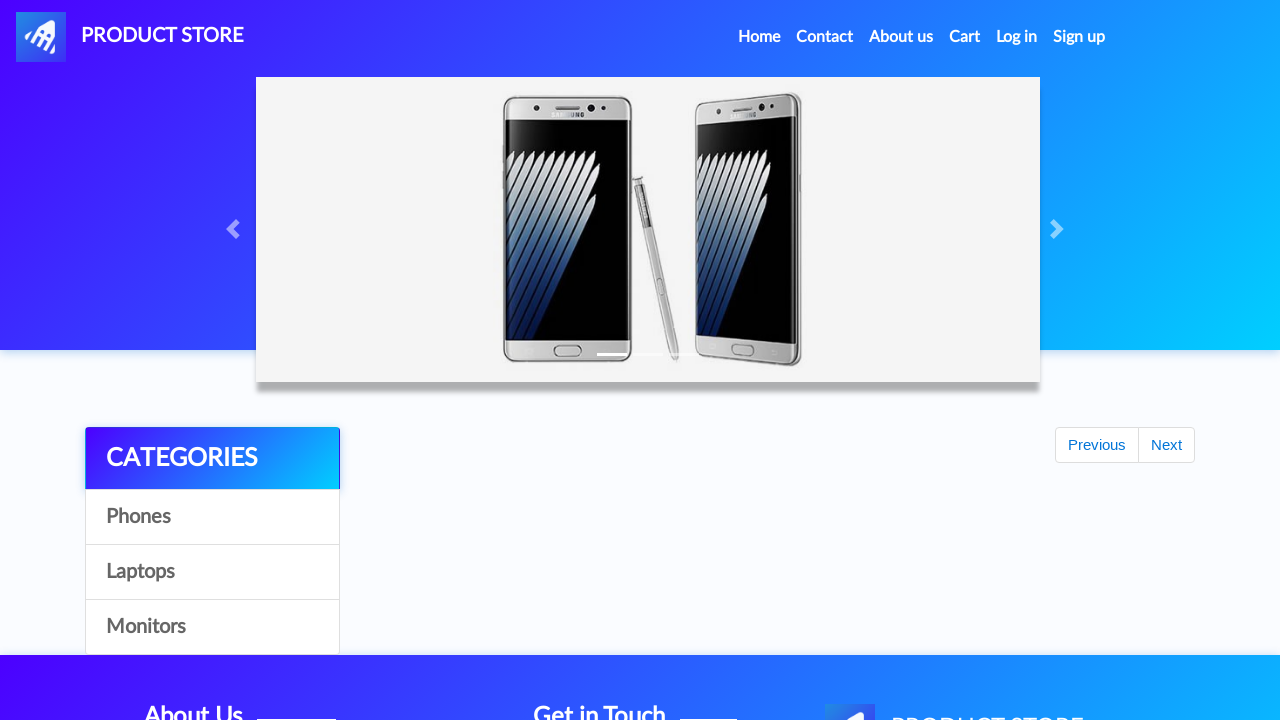

Waited for Home page to load
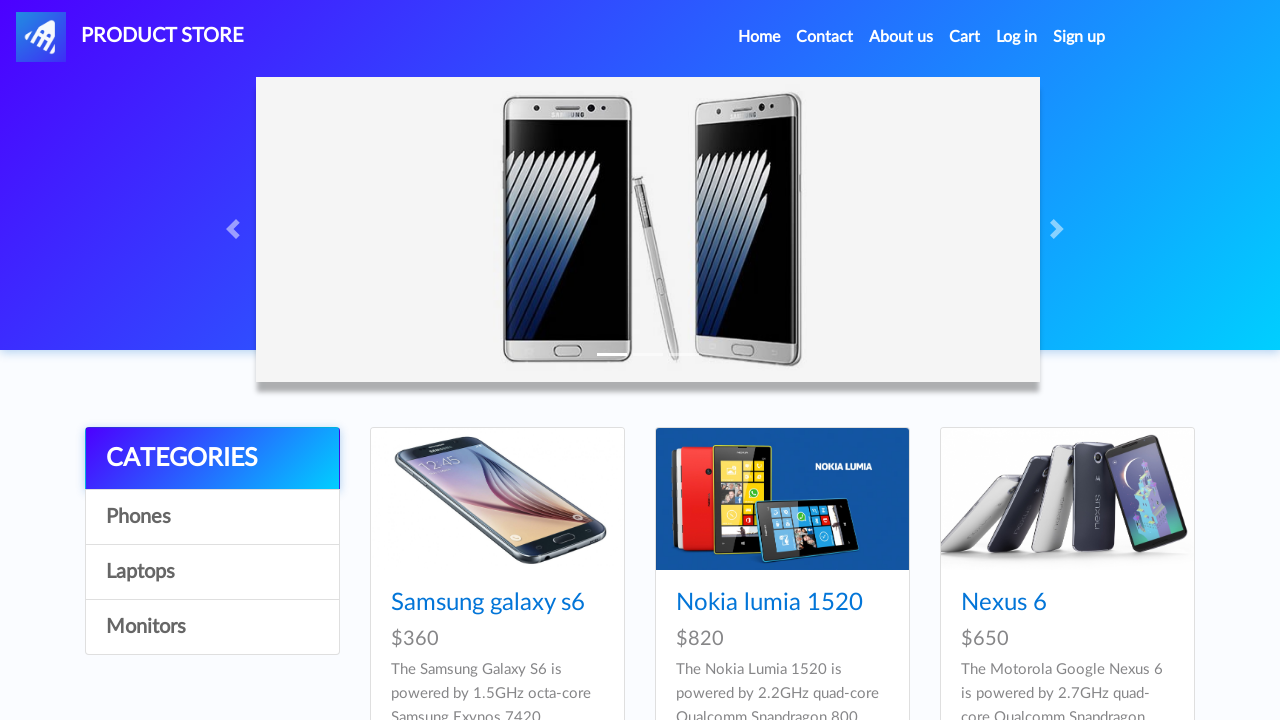

Clicked Phones category at (212, 517) on text=Phones
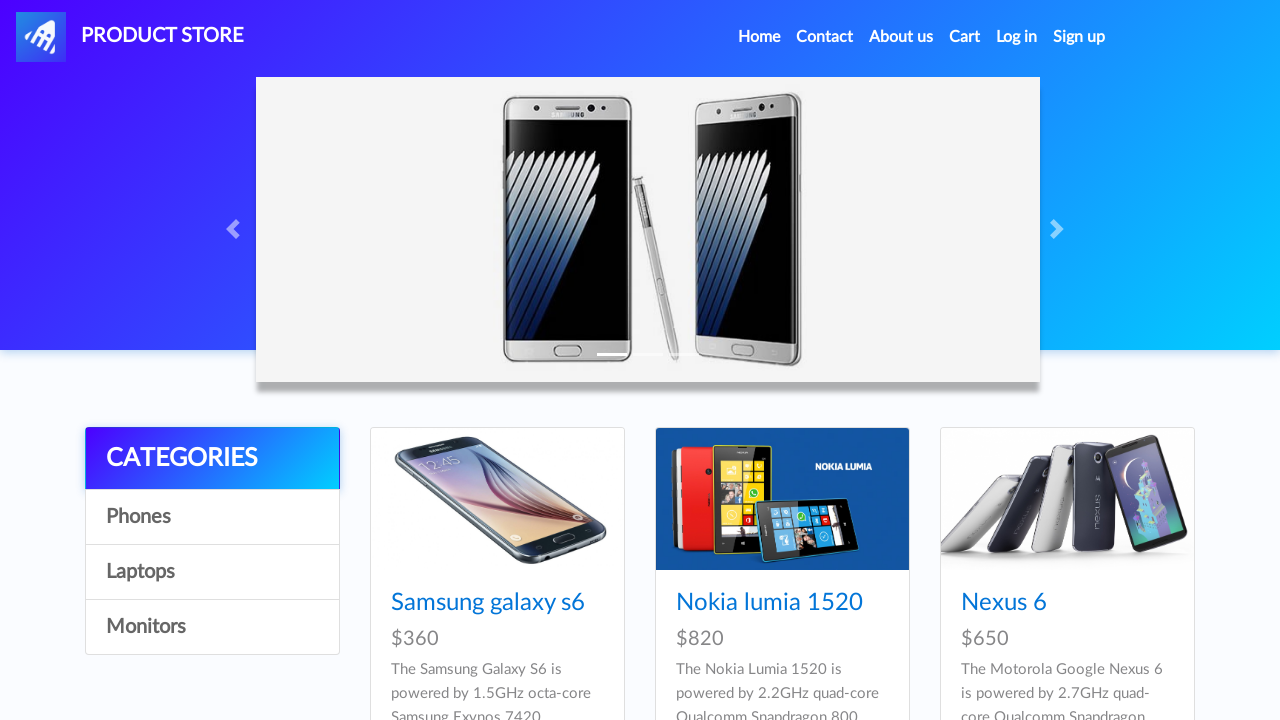

Waited for Phones category to load
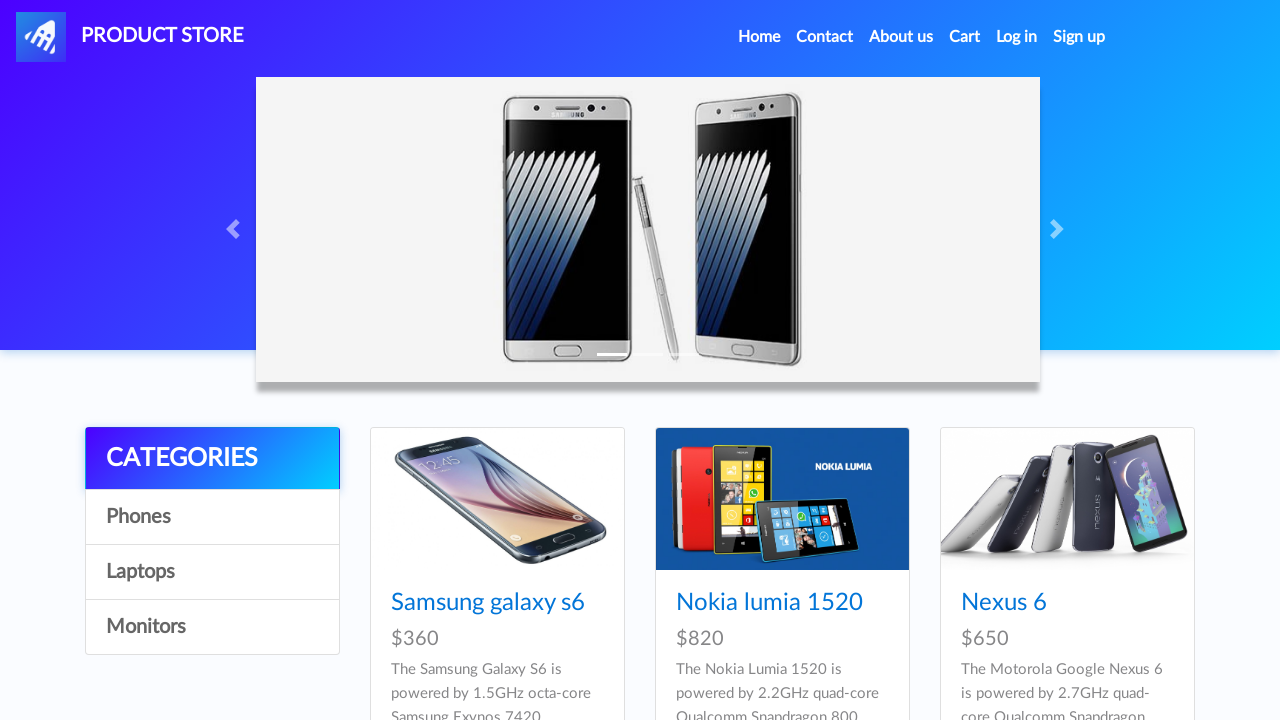

Clicked iPhone 6 32gb phone product at (752, 361) on text=Iphone 6 32gb
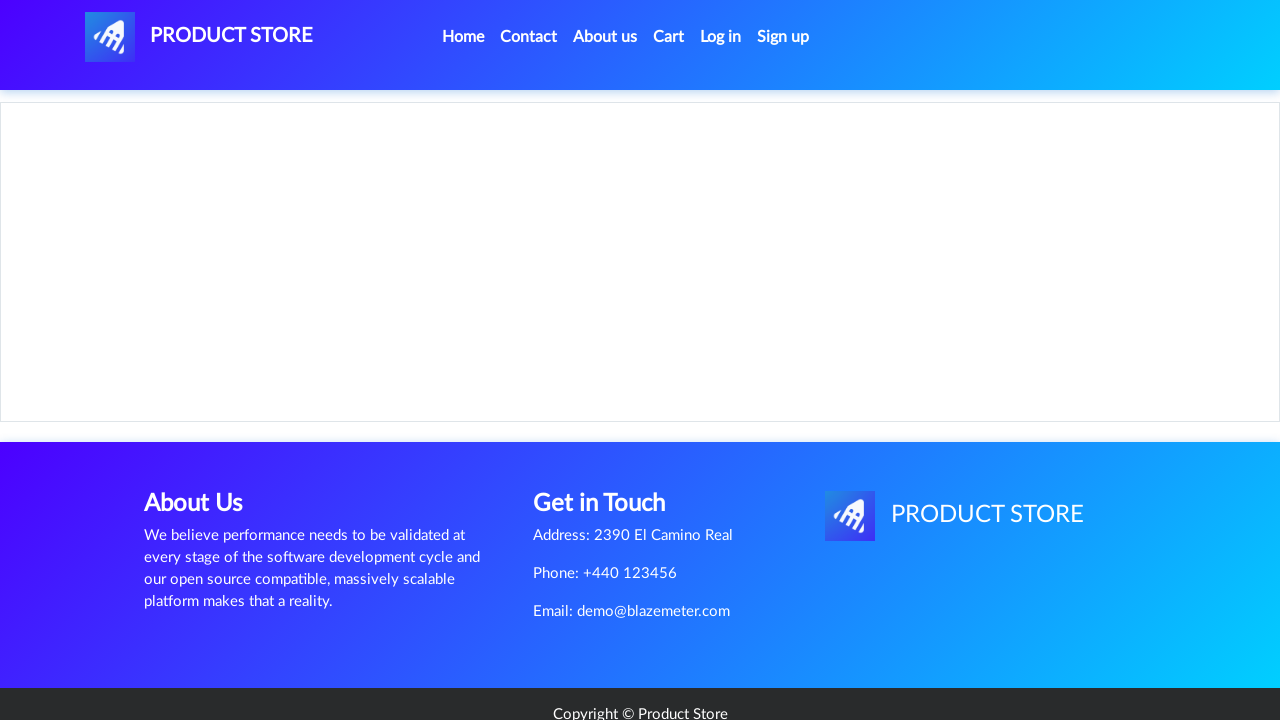

Waited for iPhone 6 32gb product page to load
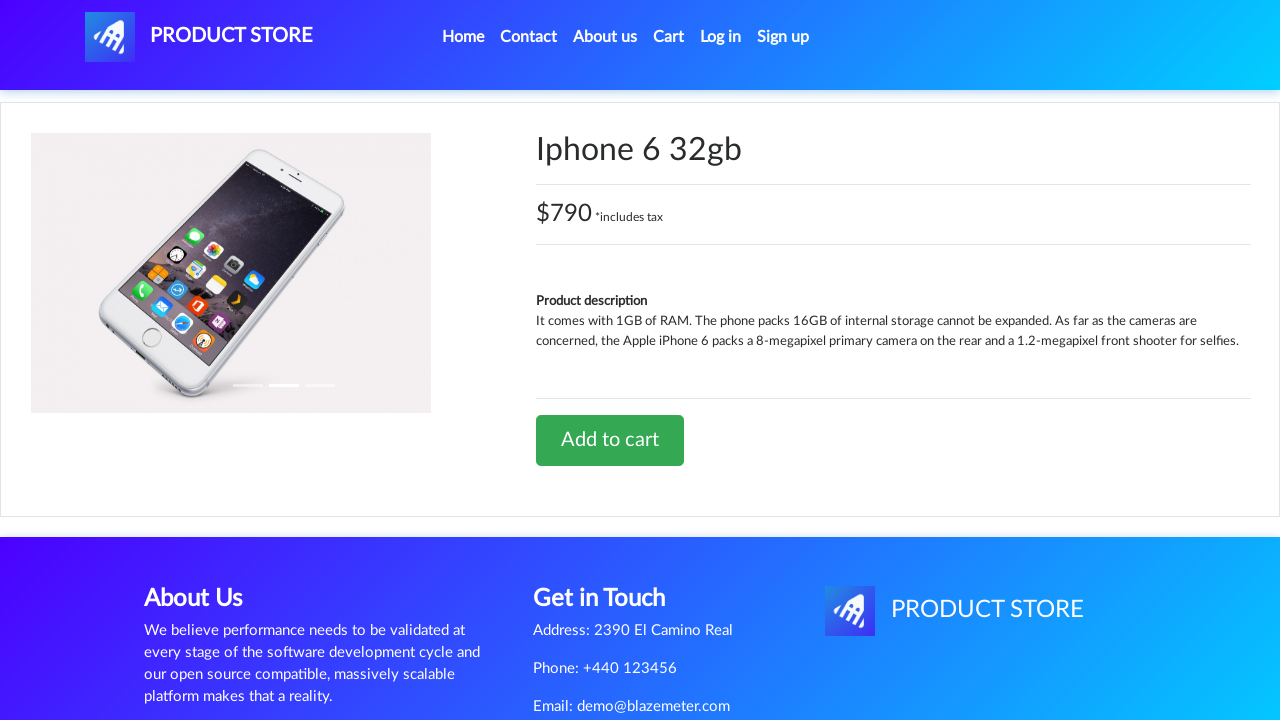

Clicked Add to cart button for iPhone 6 32gb at (610, 440) on text=Add to cart
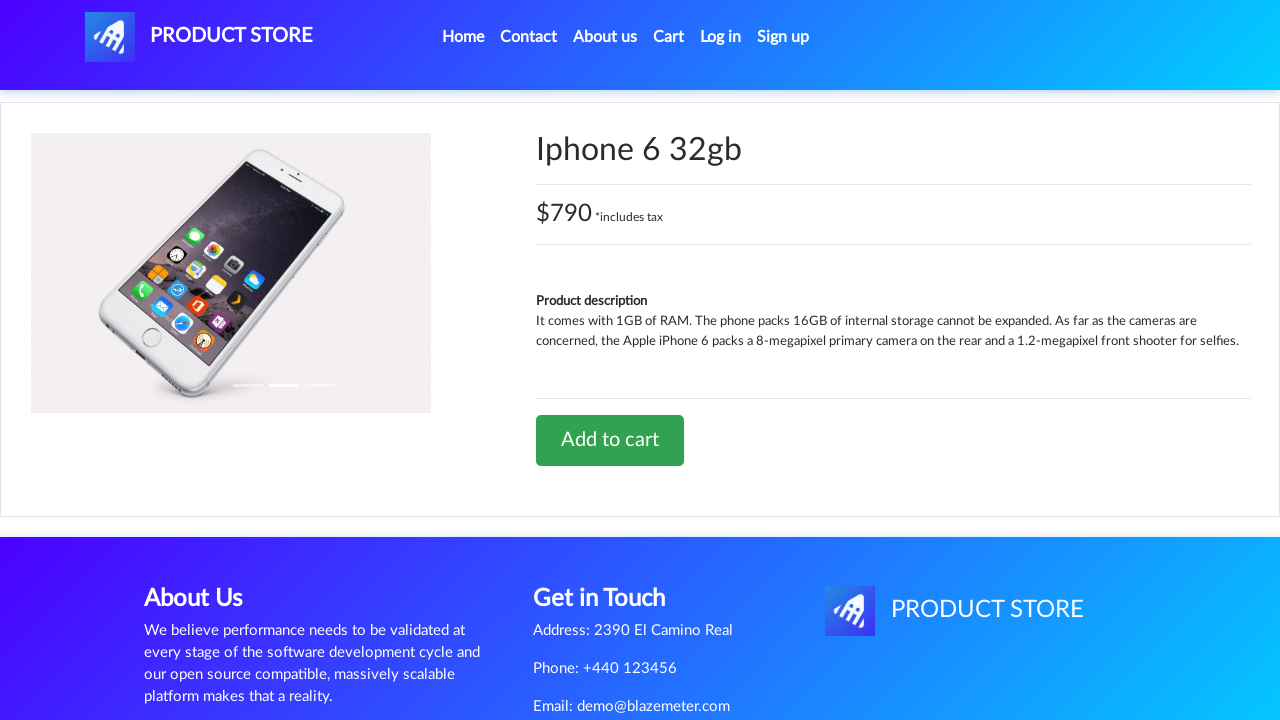

Alert popup accepted after adding iPhone 6 32gb to cart
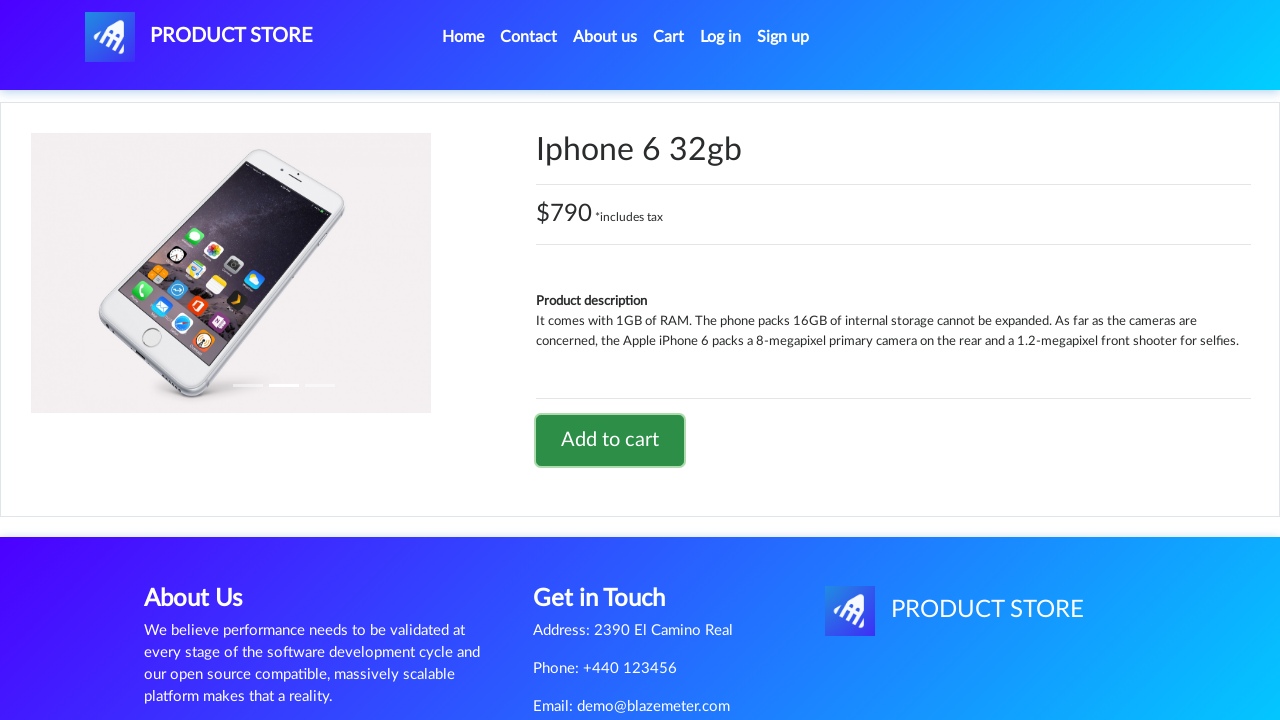

Clicked Cart navigation link at (669, 37) on text=Cart
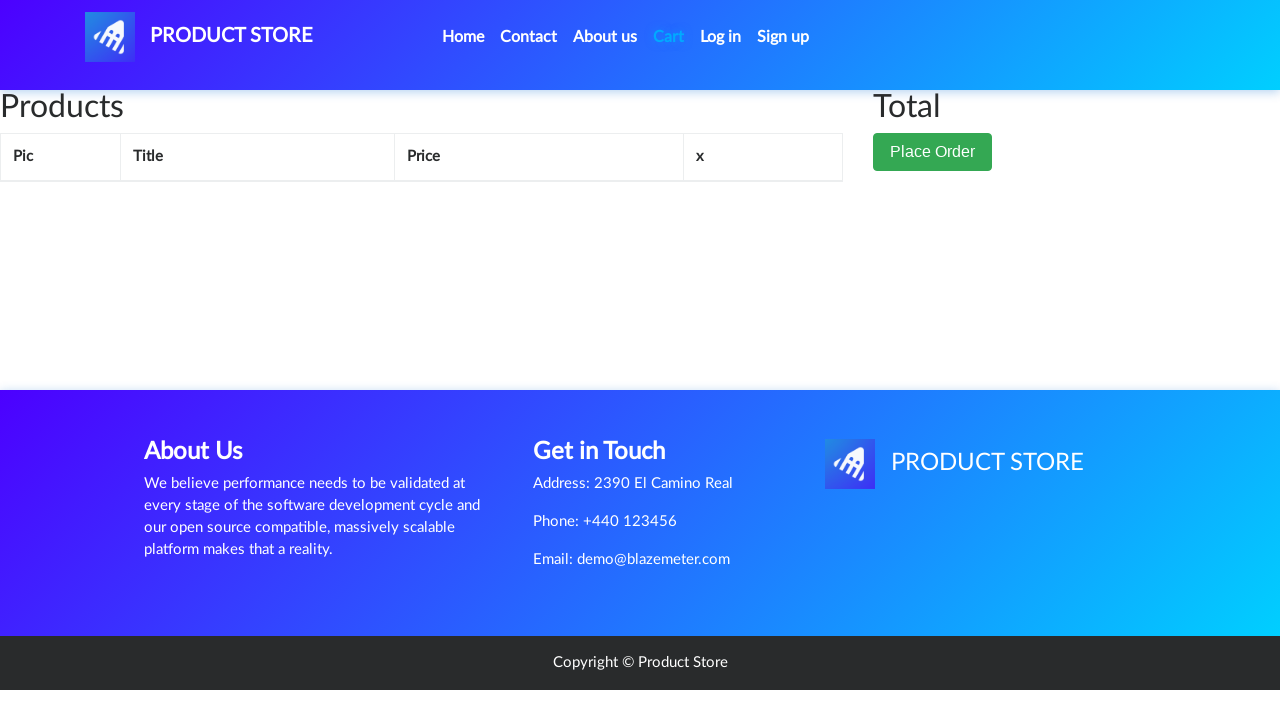

Cart page loaded with items displayed in table
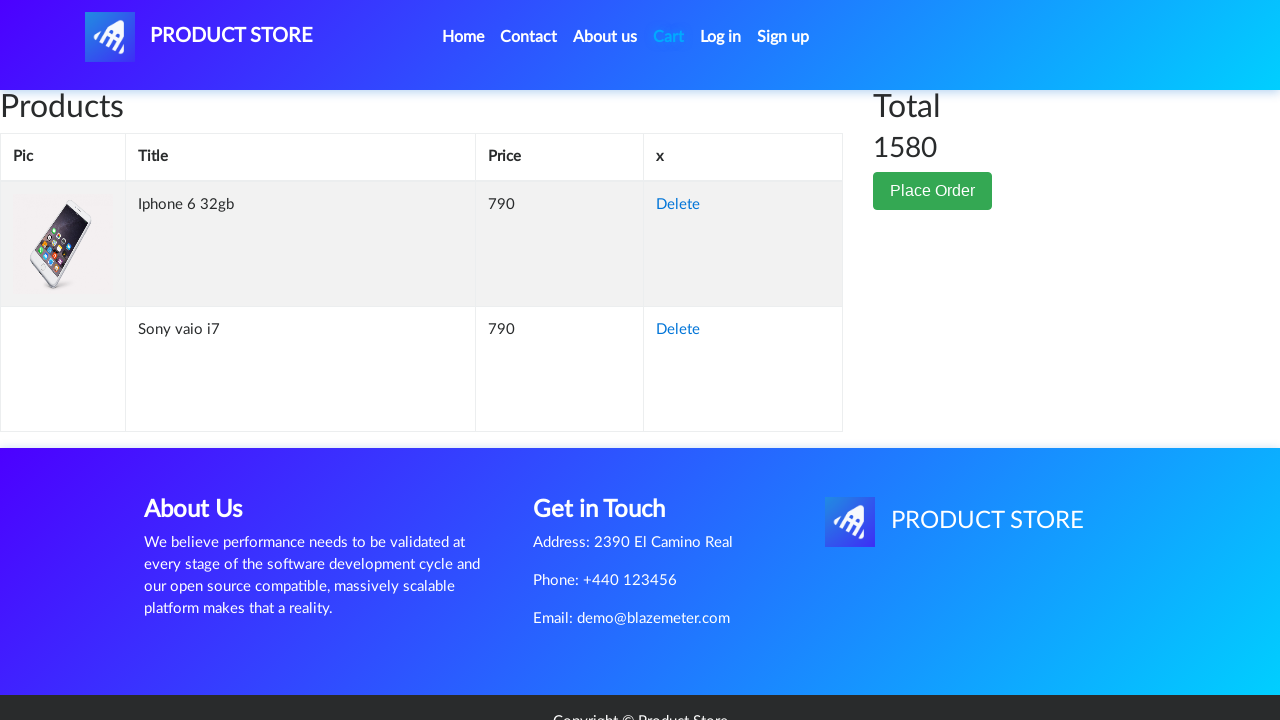

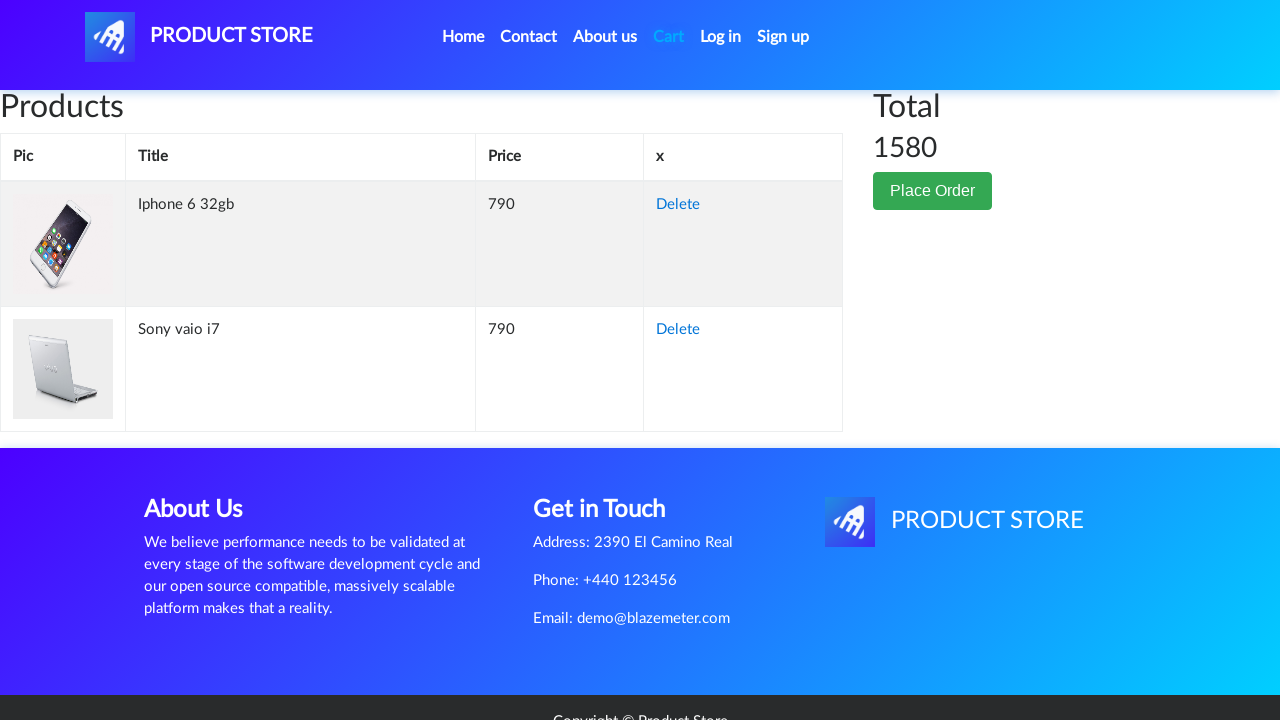